Navigates to carbon.now.sh with code snippet, clicks the Export button to download a carbon image of the code.

Starting URL: https://carbon.now.sh/?l=auto&code=print%28%22Hello%20World%22%29

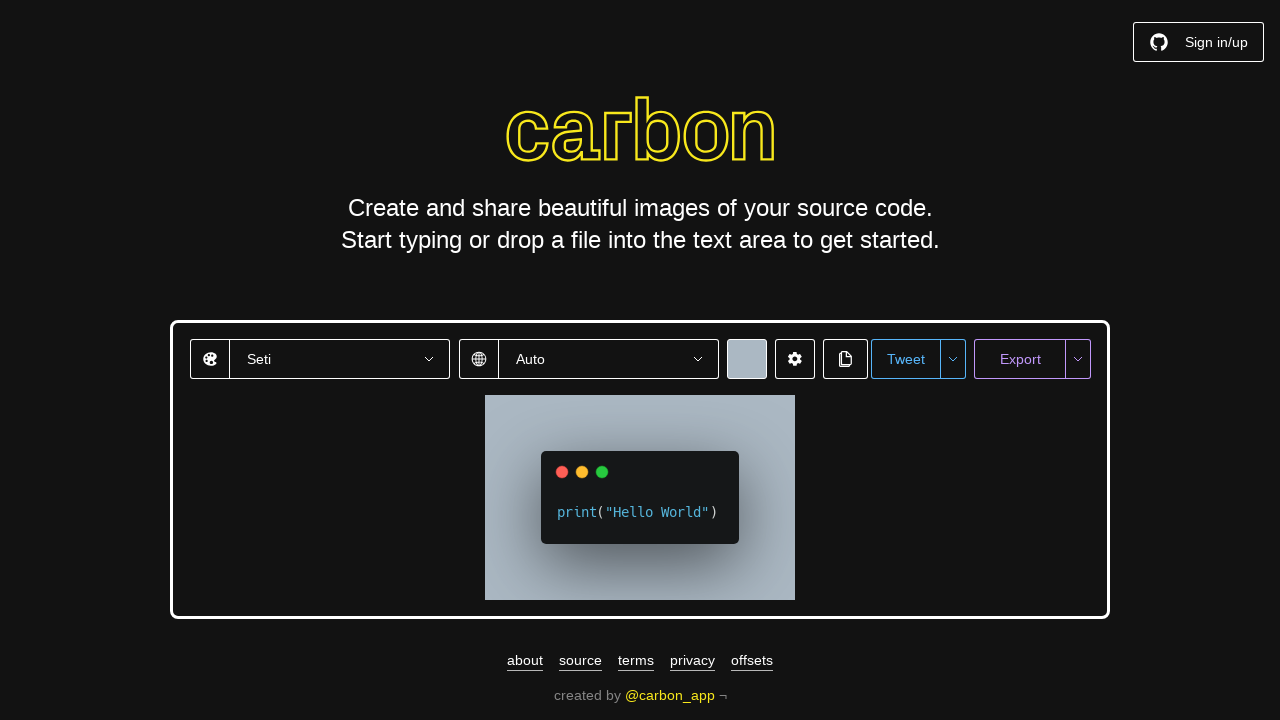

Waited for page to load with network idle state
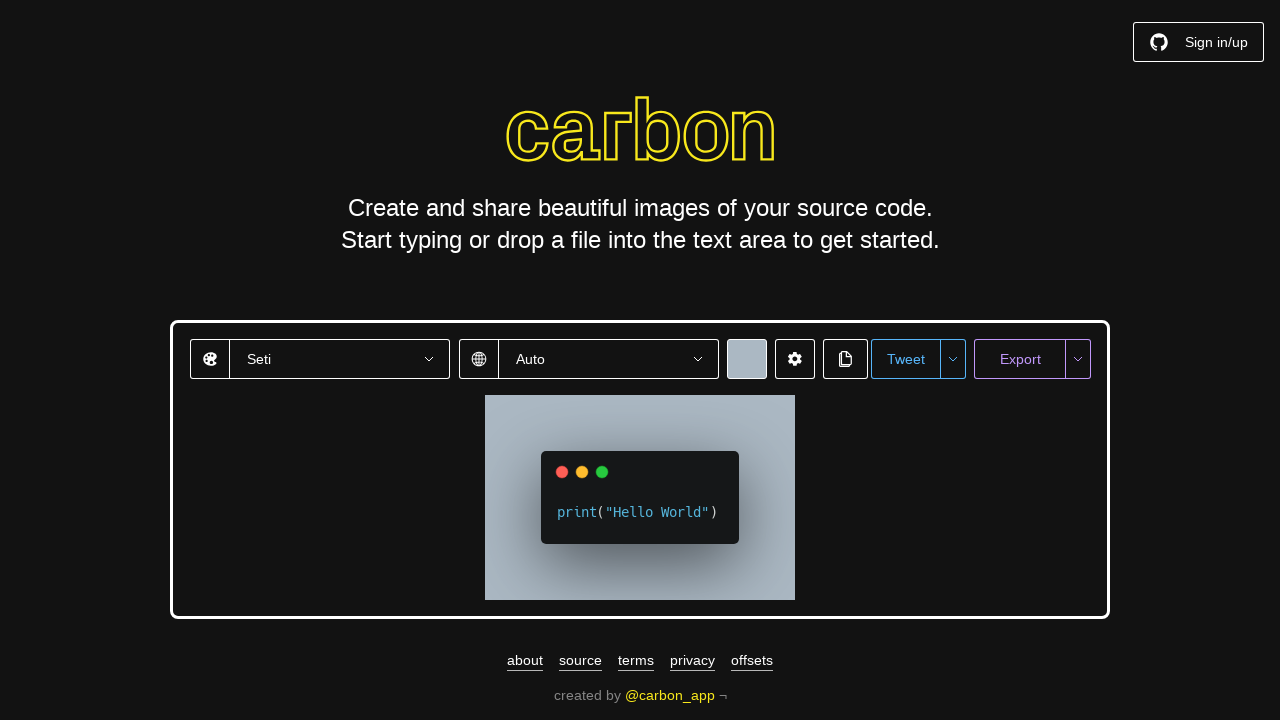

Clicked the Export button to download carbon image at (1020, 359) on xpath=//button[contains(text(),'Export')]
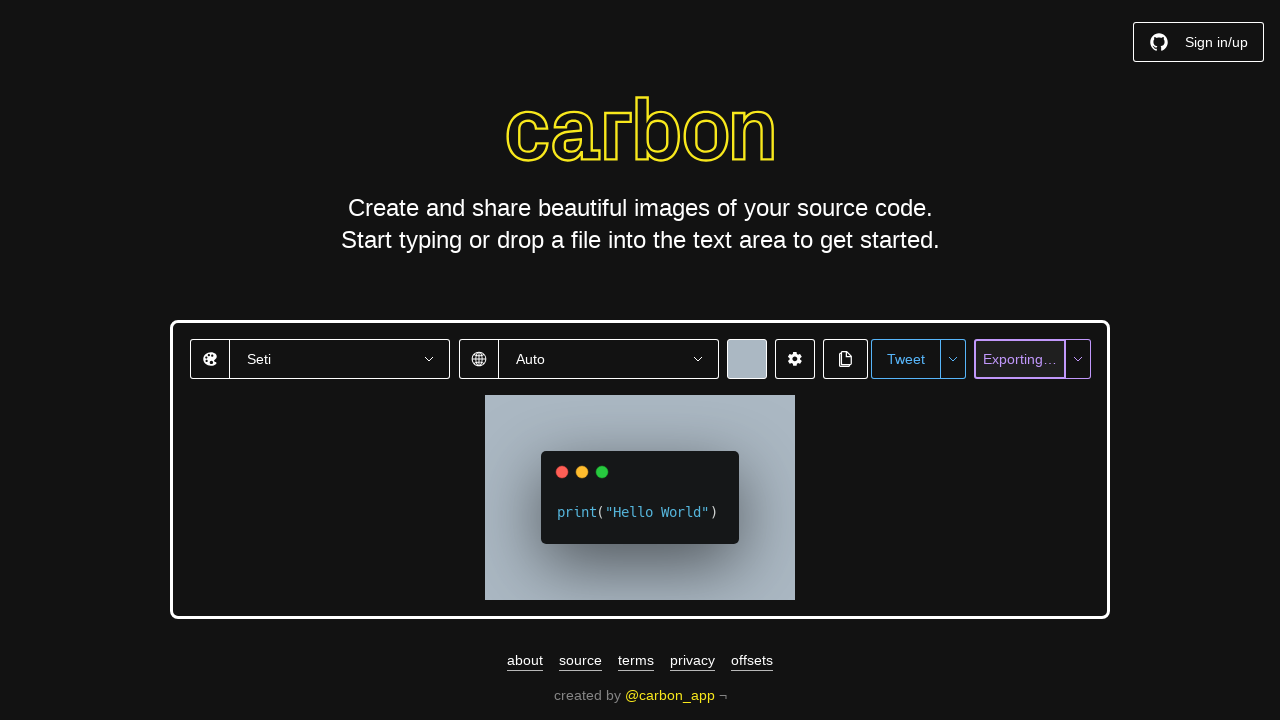

Waited for download to initiate
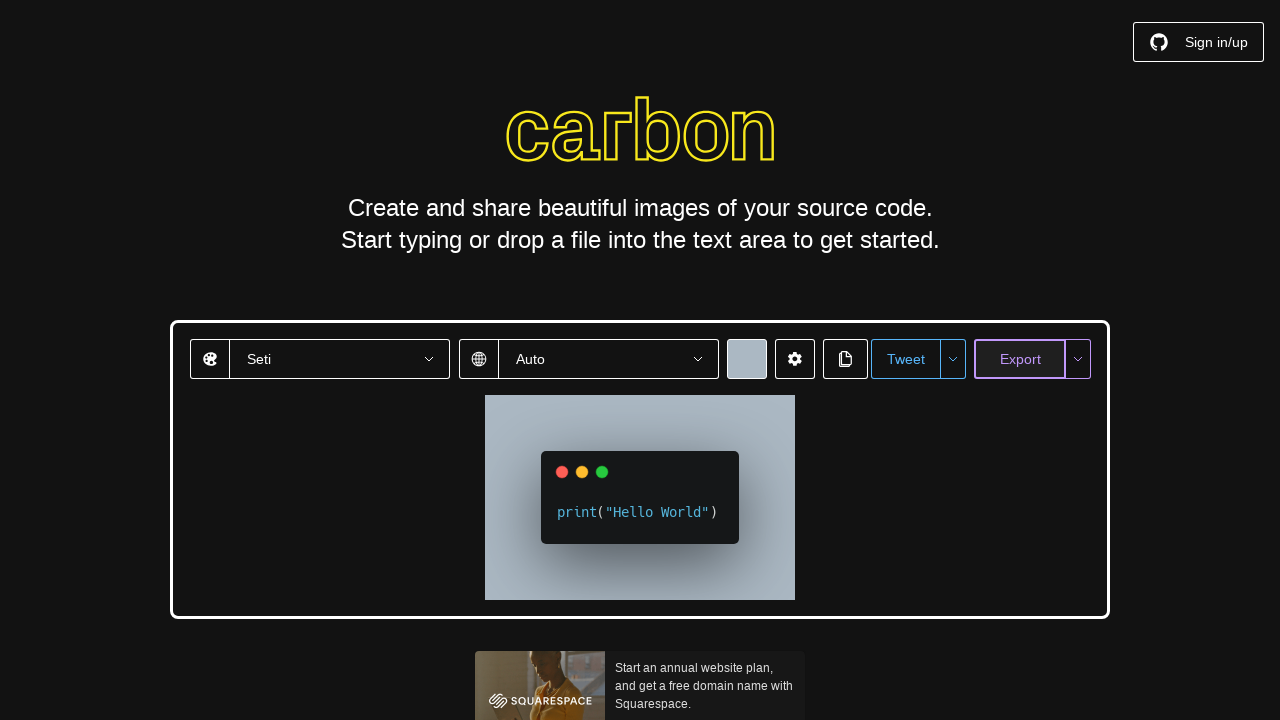

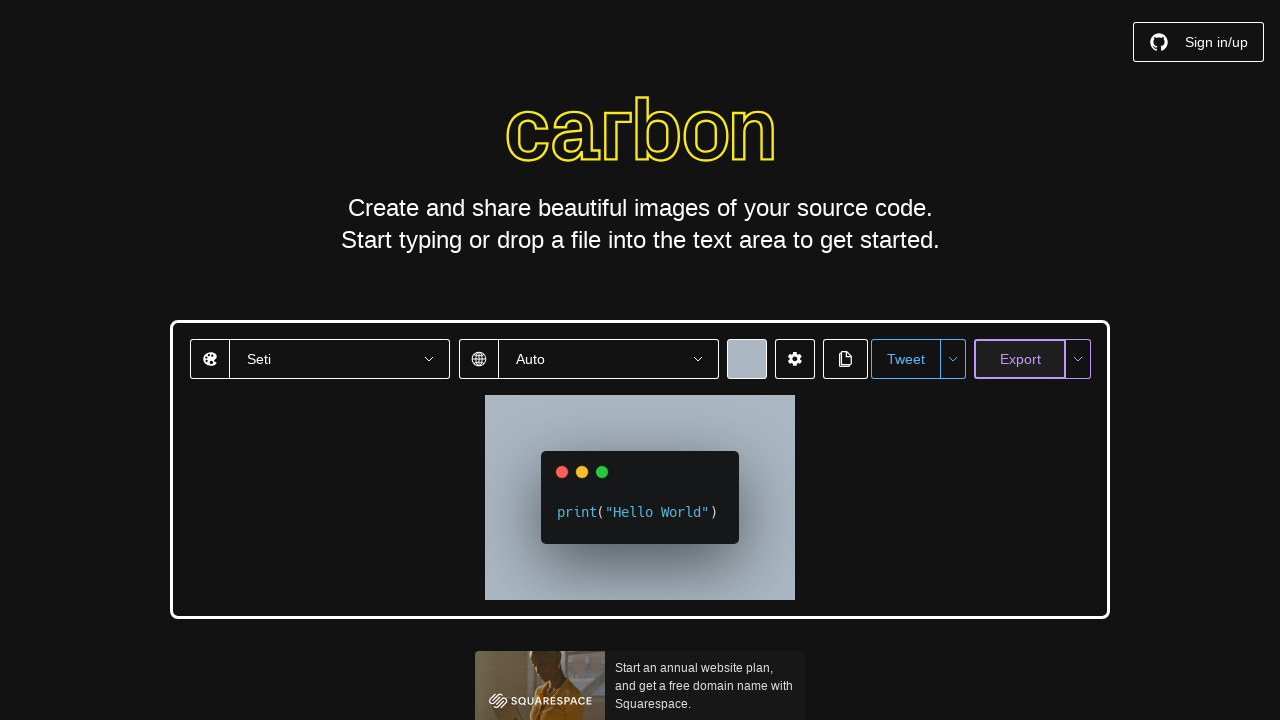